Tests selecting the 3rd element from a list of links using CSS selector and nth() method

Starting URL: https://the-internet.herokuapp.com

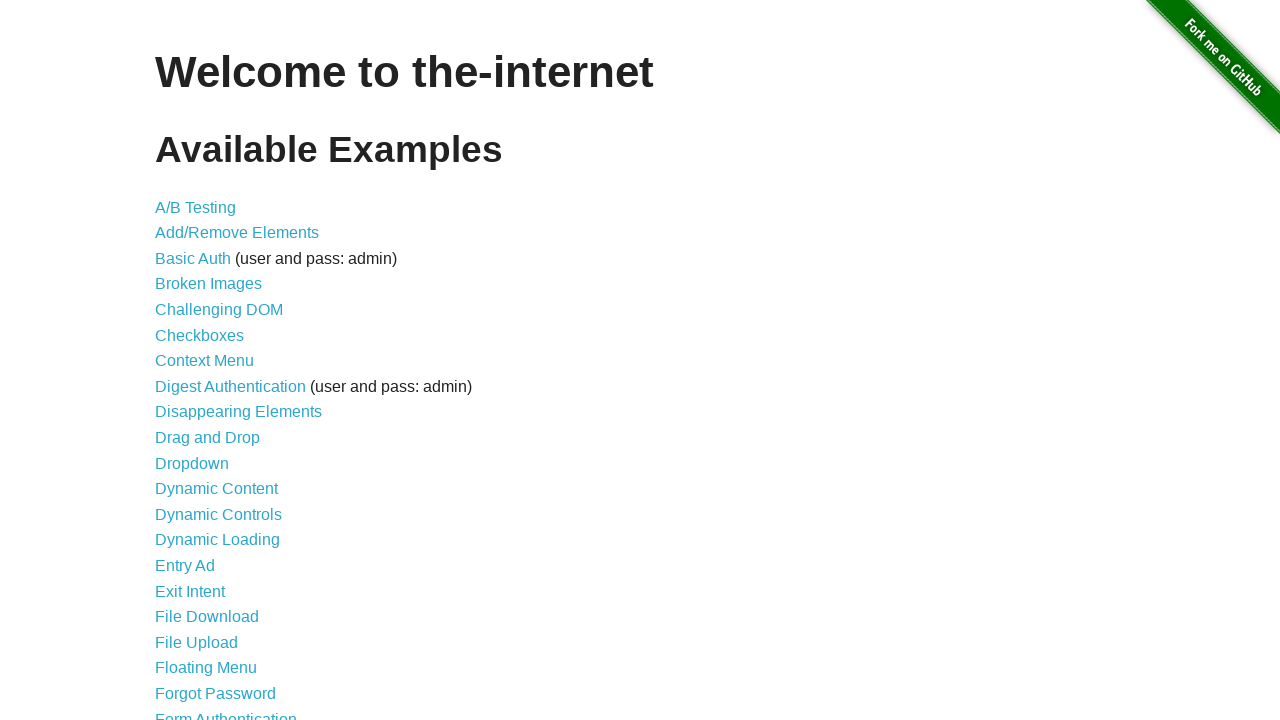

Navigated to the-internet.herokuapp.com
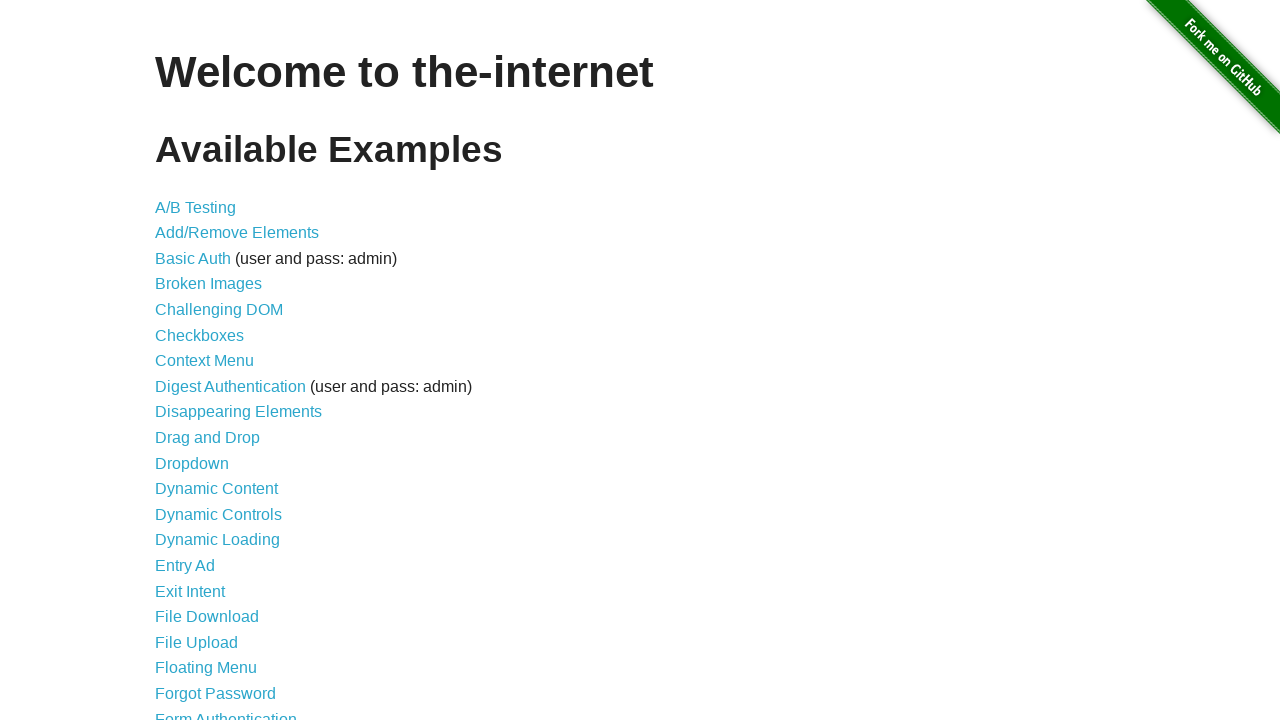

Clicked the 3rd link element from the content list using nth(2) selector at (193, 258) on [id='content'] ul li a >> nth=2
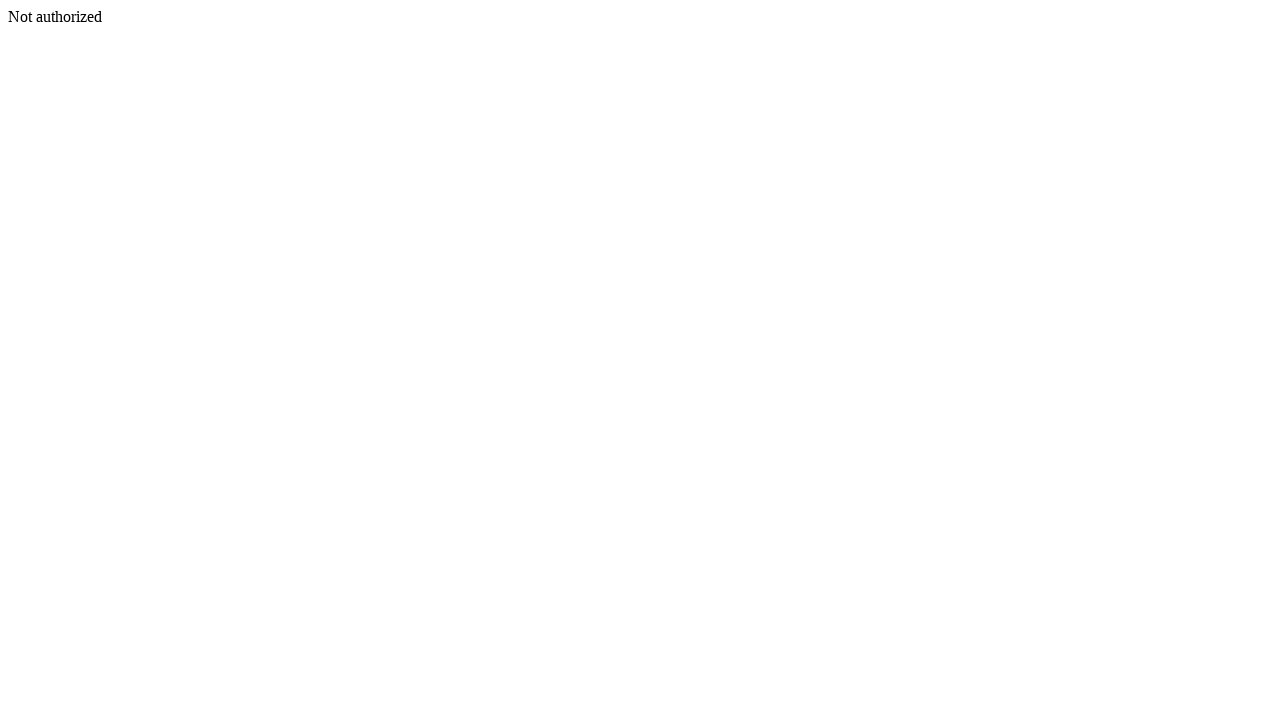

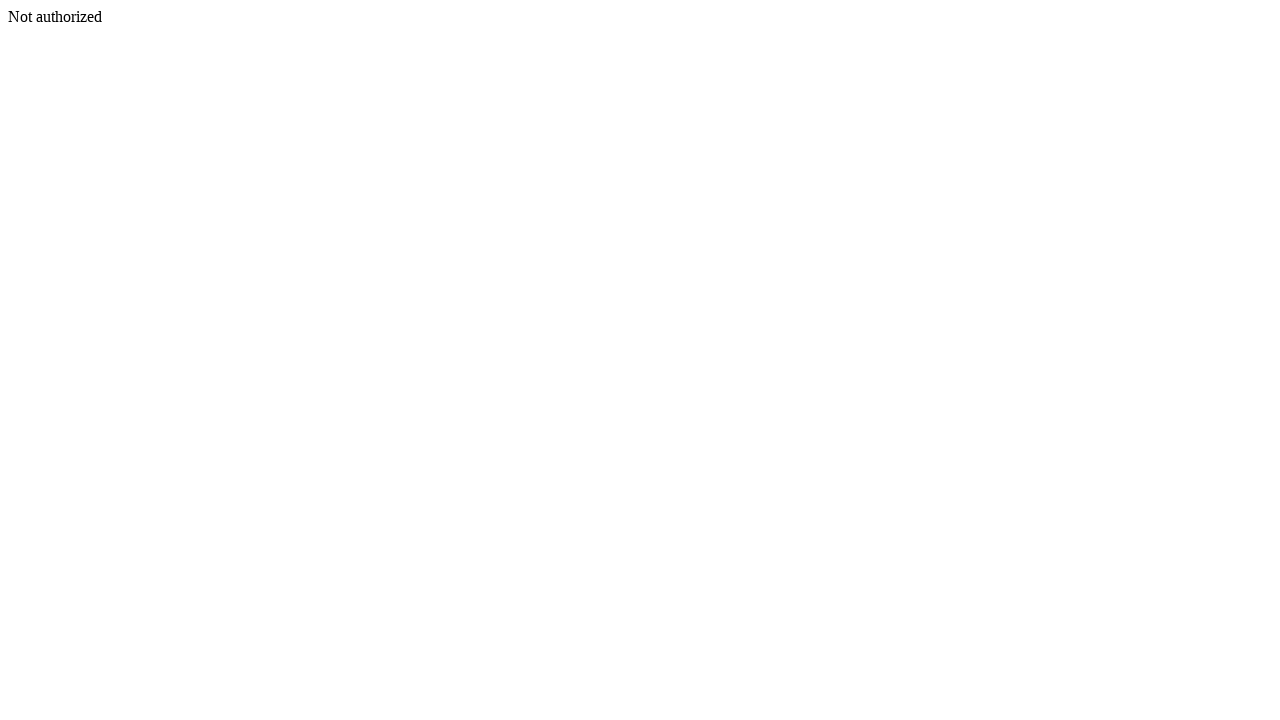